Tests adding todo items with non-English characters (Chinese)

Starting URL: https://todomvc.com/examples/react/dist/

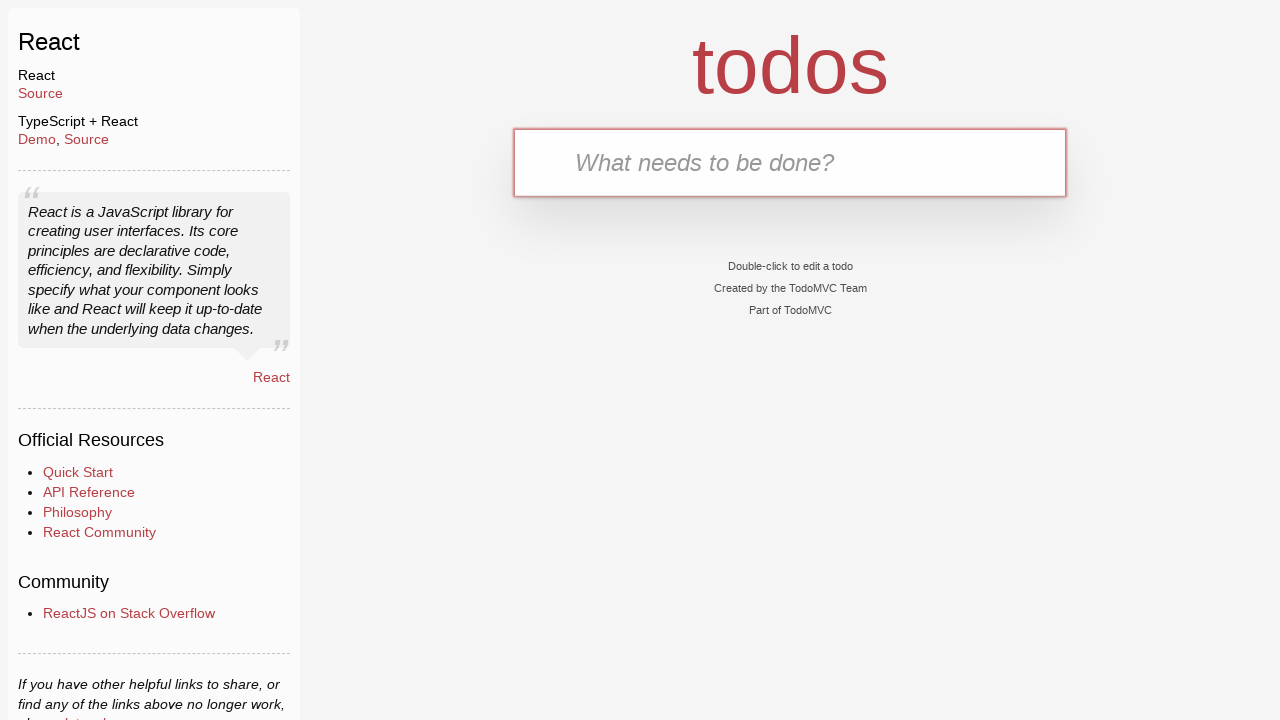

Filled new todo input with Chinese text '喂猫' (feed the cat) on .new-todo
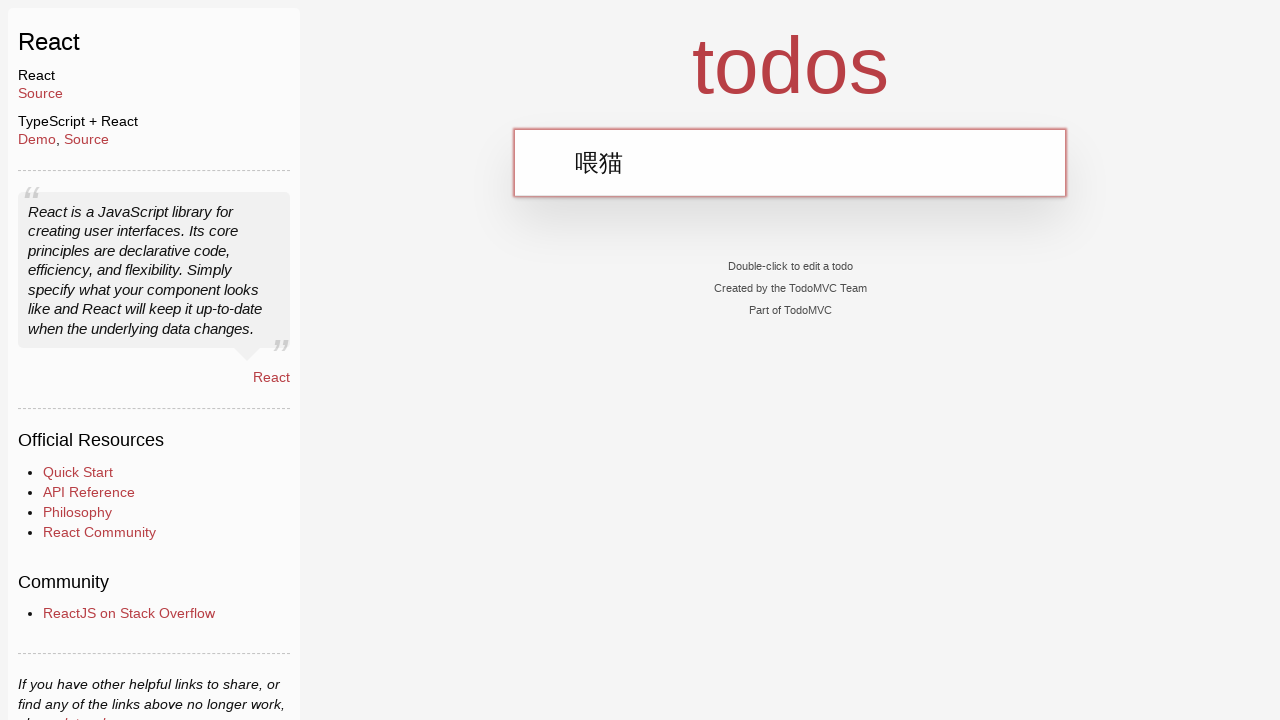

Pressed Enter to add the Chinese todo item on .new-todo
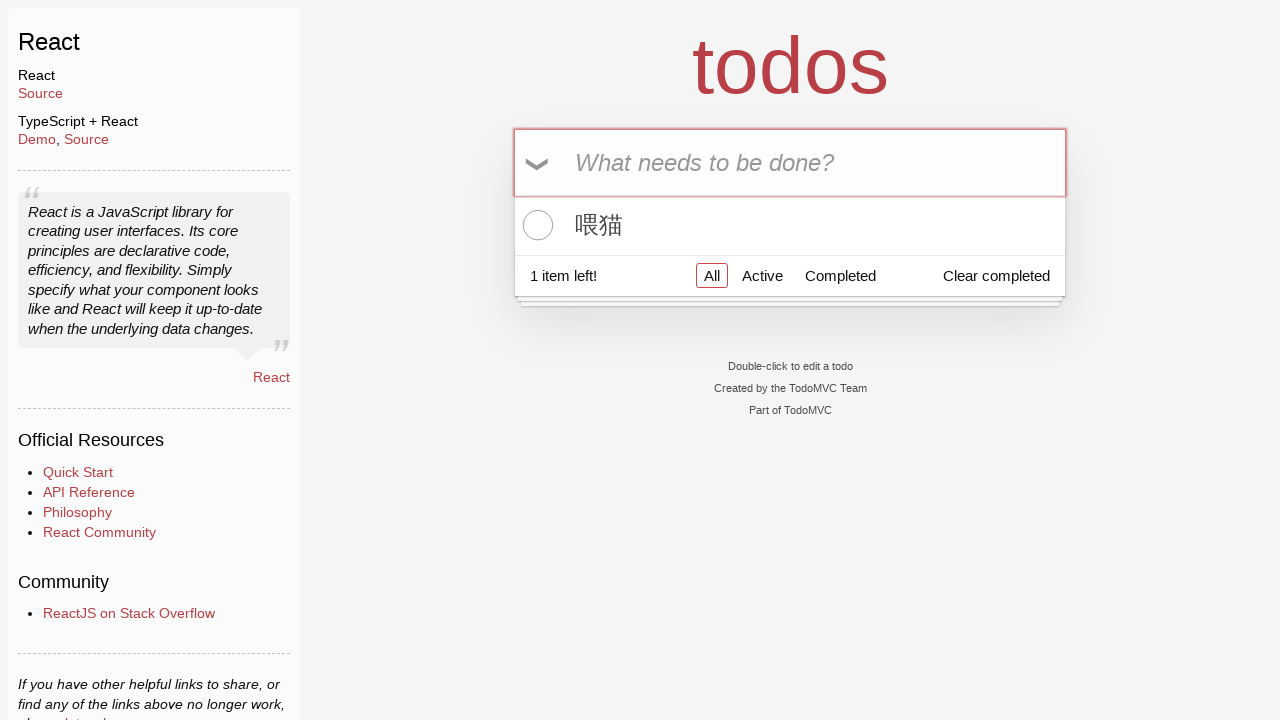

Waited for todo list item to appear
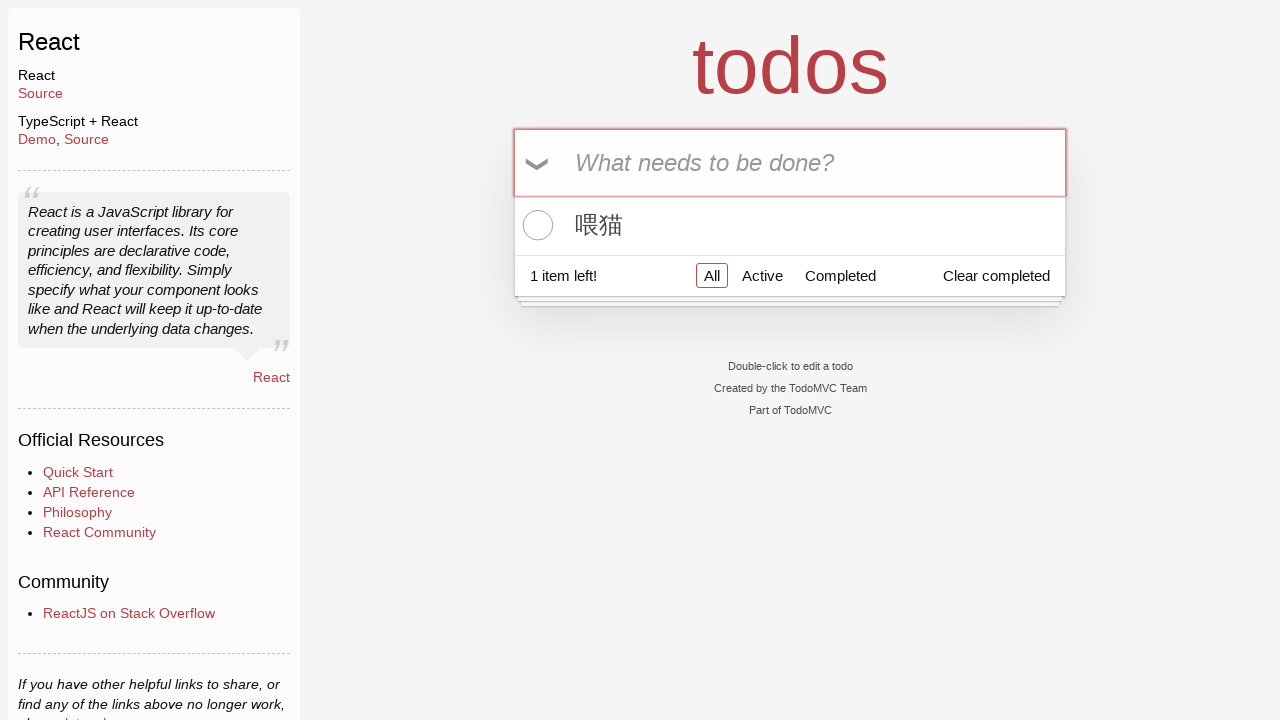

Located all todo item labels
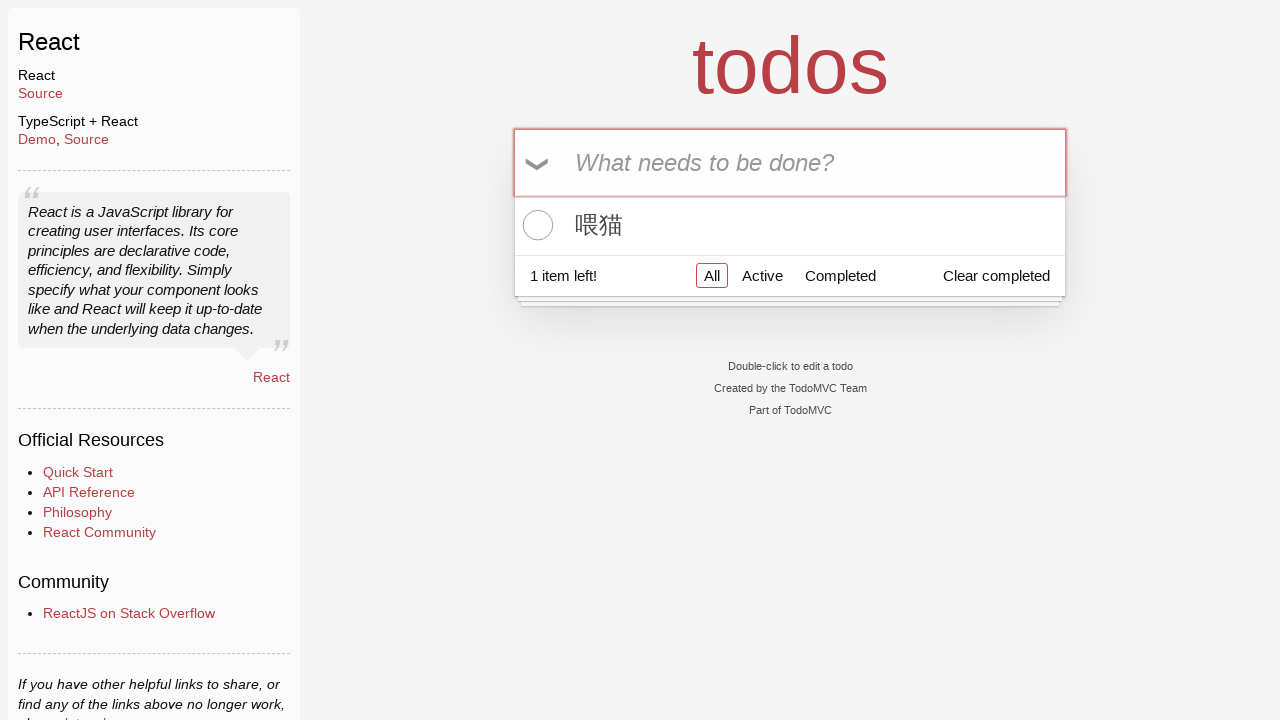

Verified that exactly one todo item exists
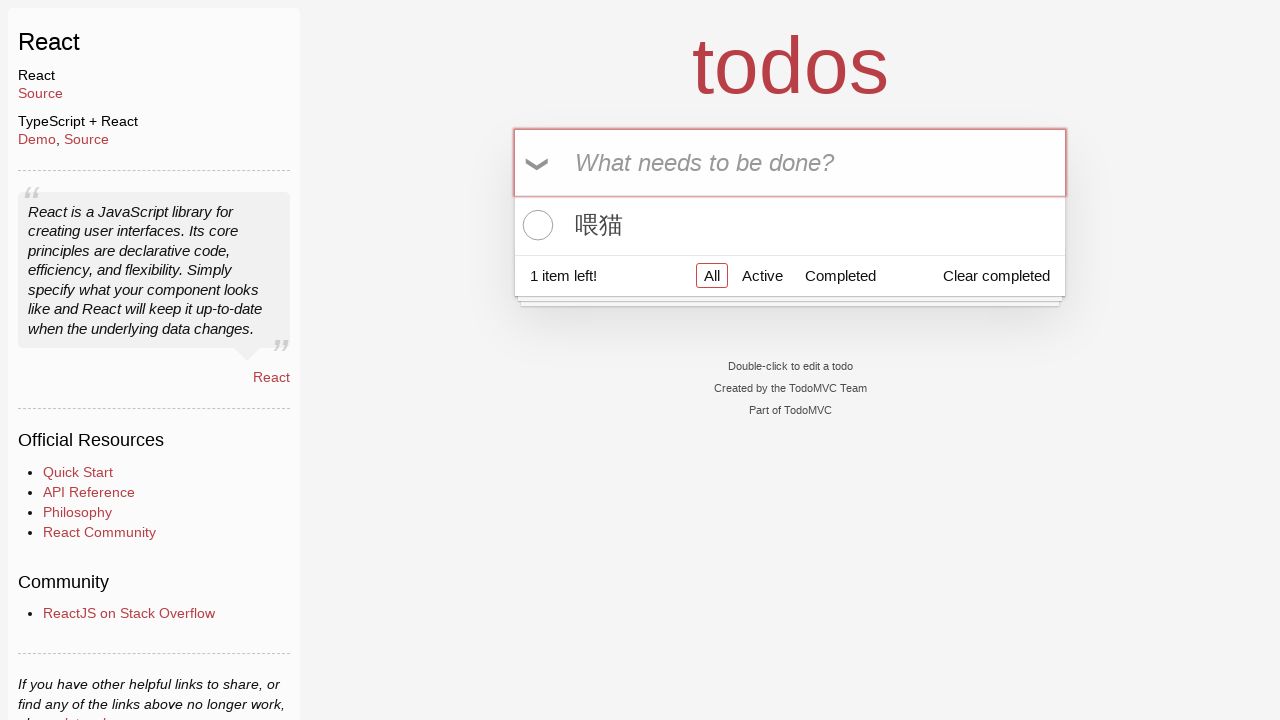

Verified that the todo item contains the correct Chinese text '喂猫'
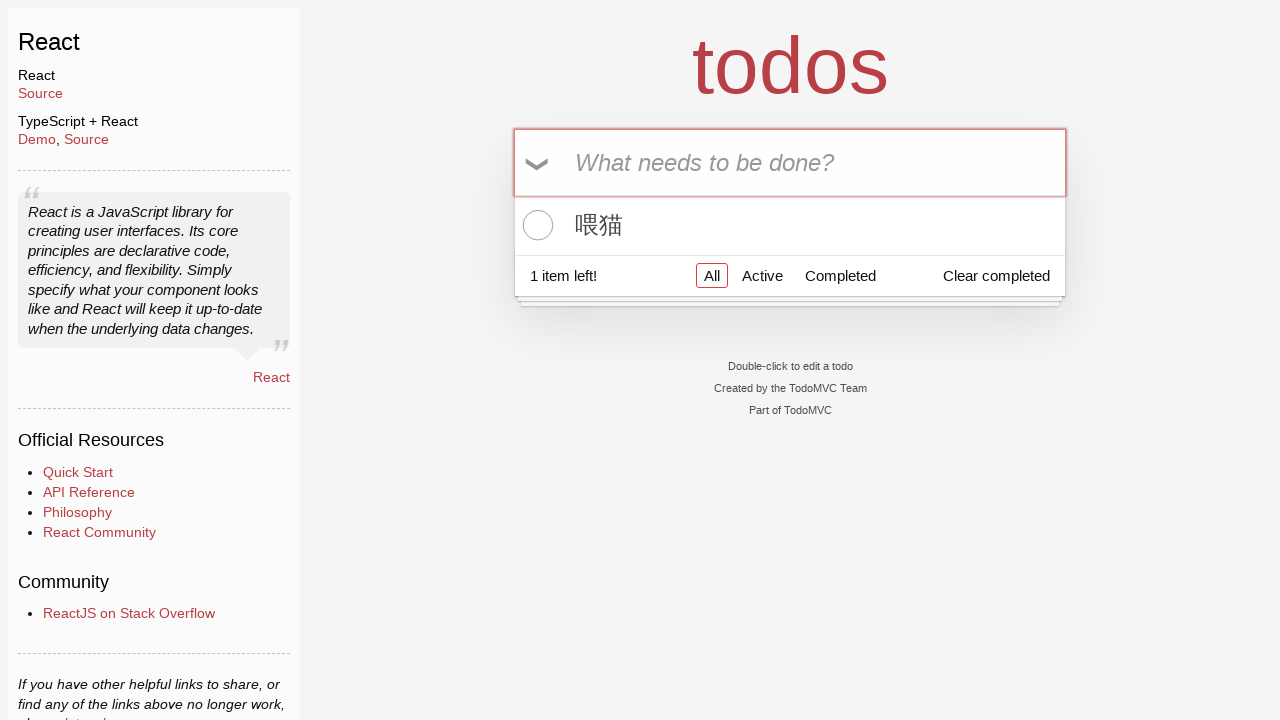

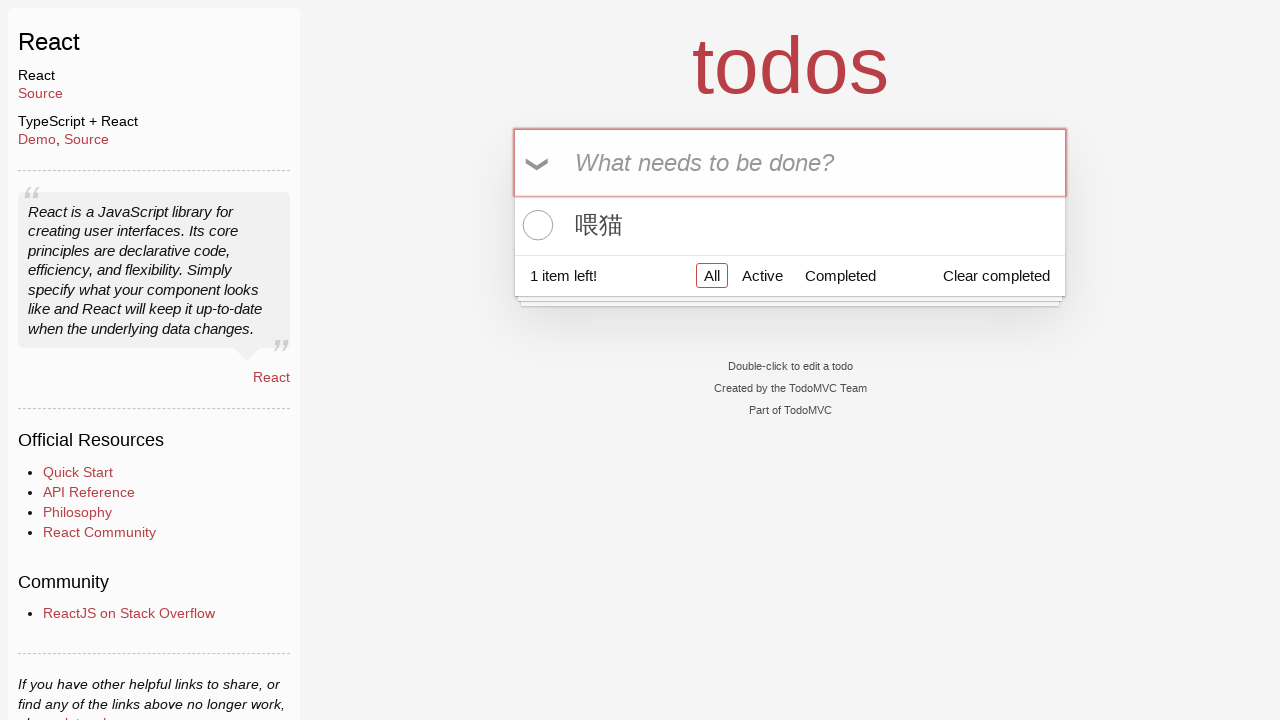